Tests dynamic loading with extra wait time, also waits for loading indicator to disappear

Starting URL: https://automationfc.github.io/dynamic-loading/

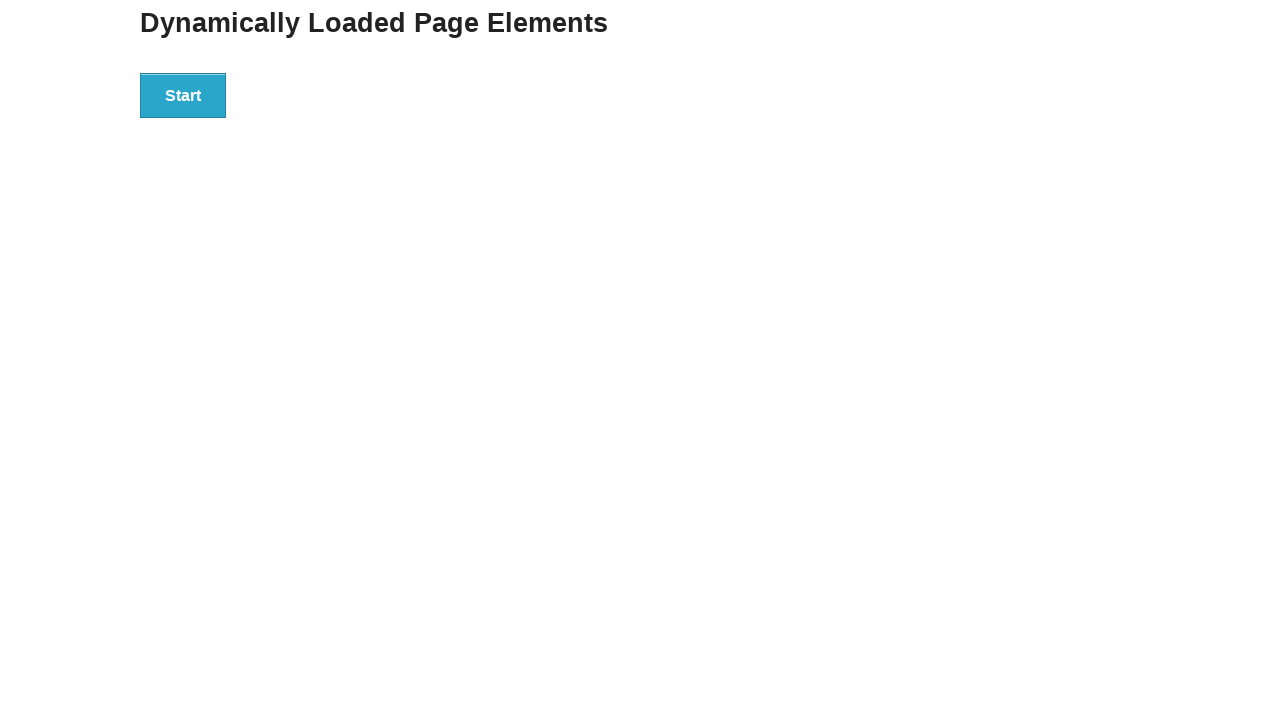

Clicked Start button to trigger dynamic loading at (183, 95) on div#start button
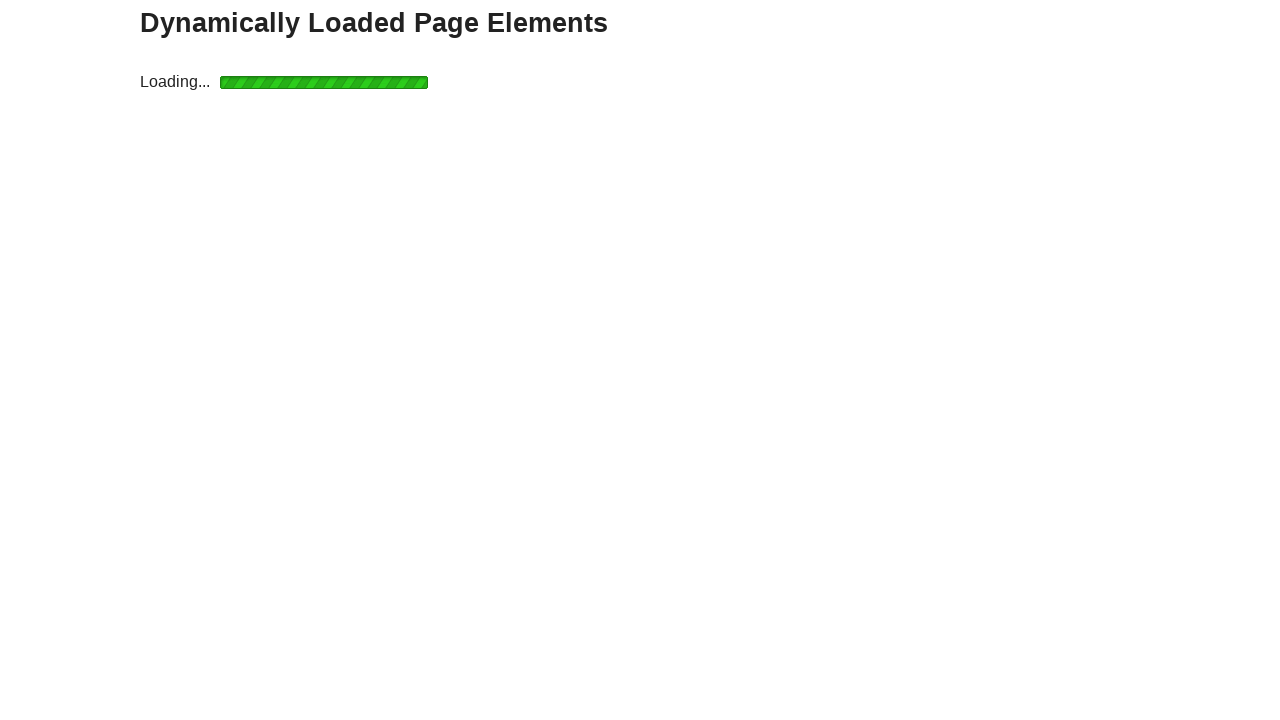

Finish text appeared after dynamic loading completed
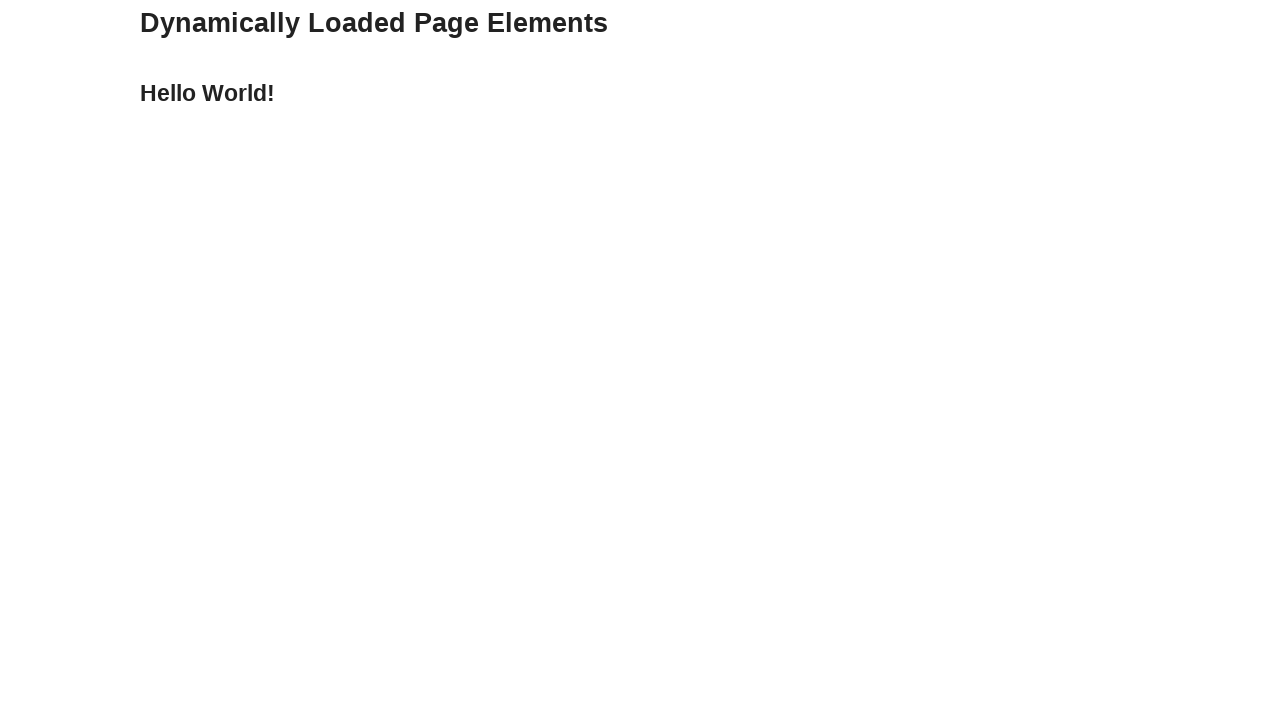

Loading indicator disappeared
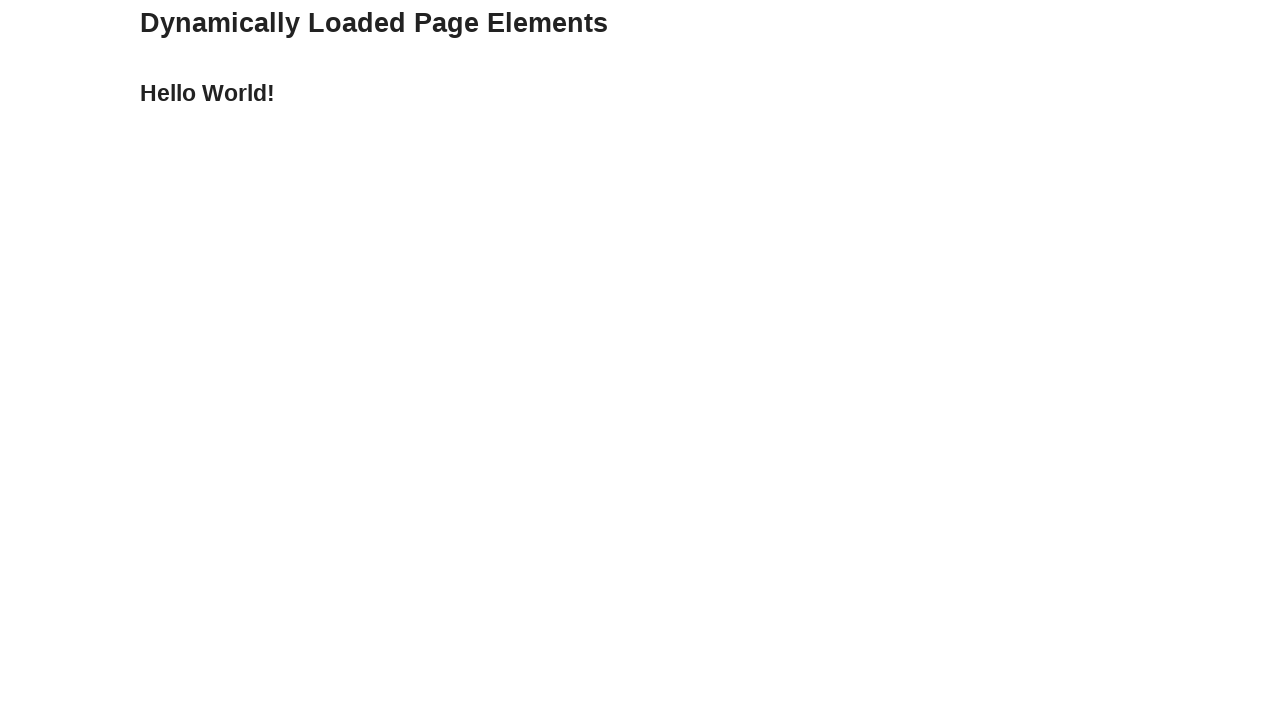

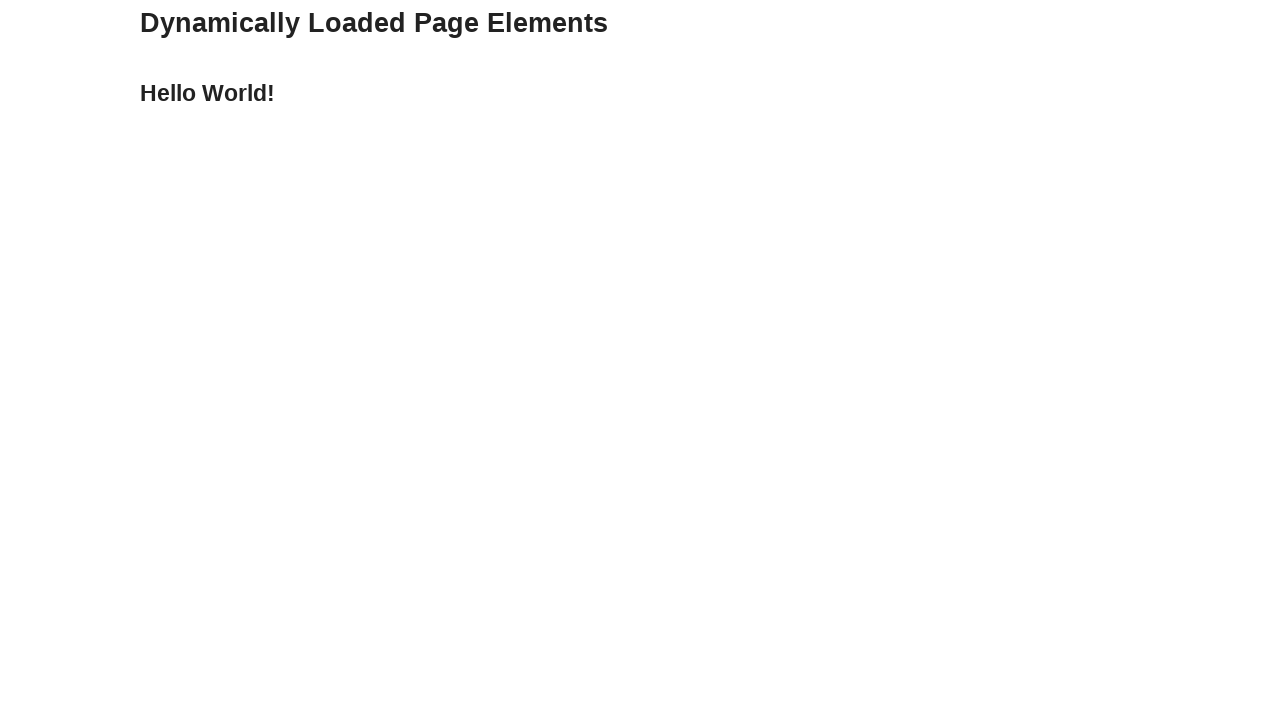